Demonstrates click-and-hold followed by move and release mouse actions

Starting URL: https://crossbrowsertesting.github.io/drag-and-drop

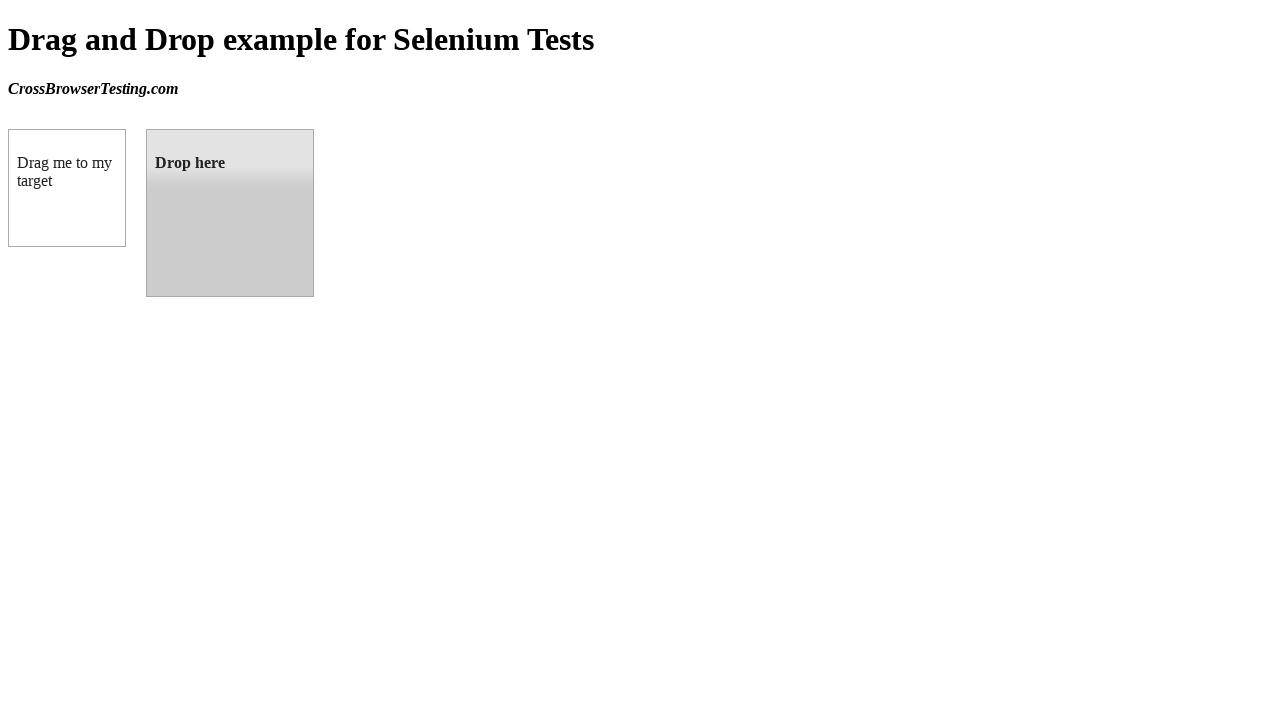

Located draggable source element
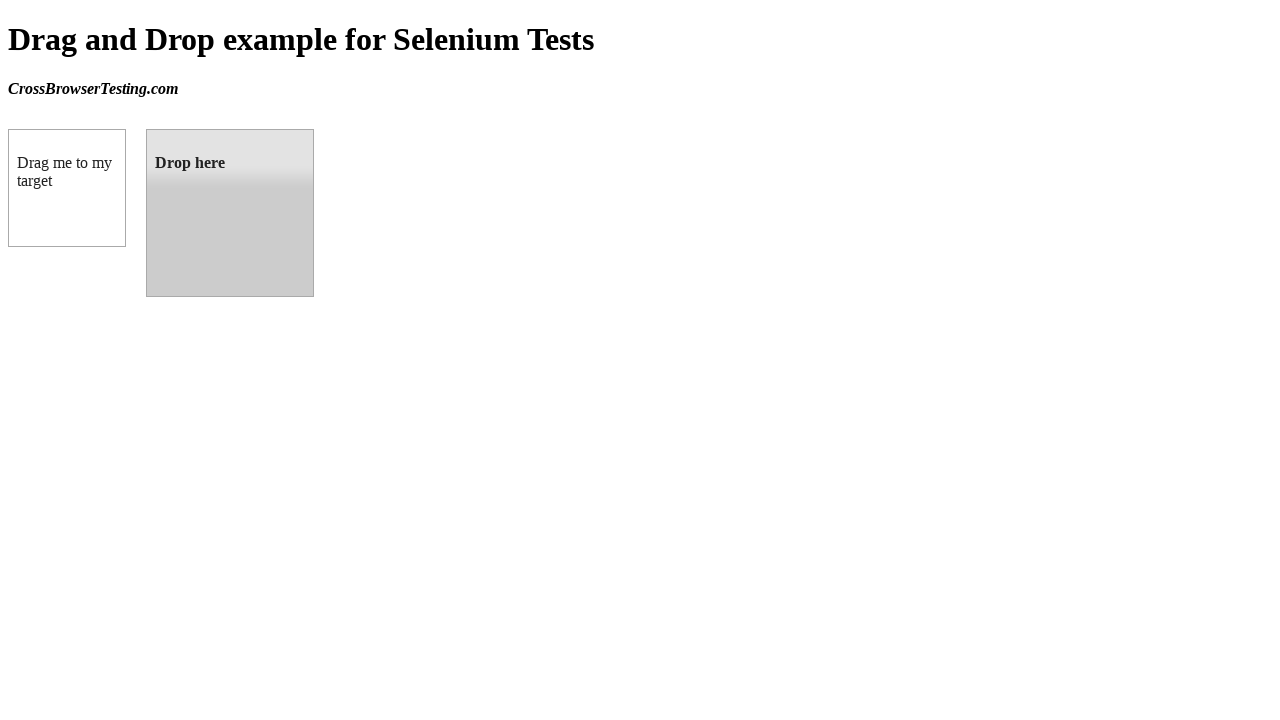

Located droppable target element
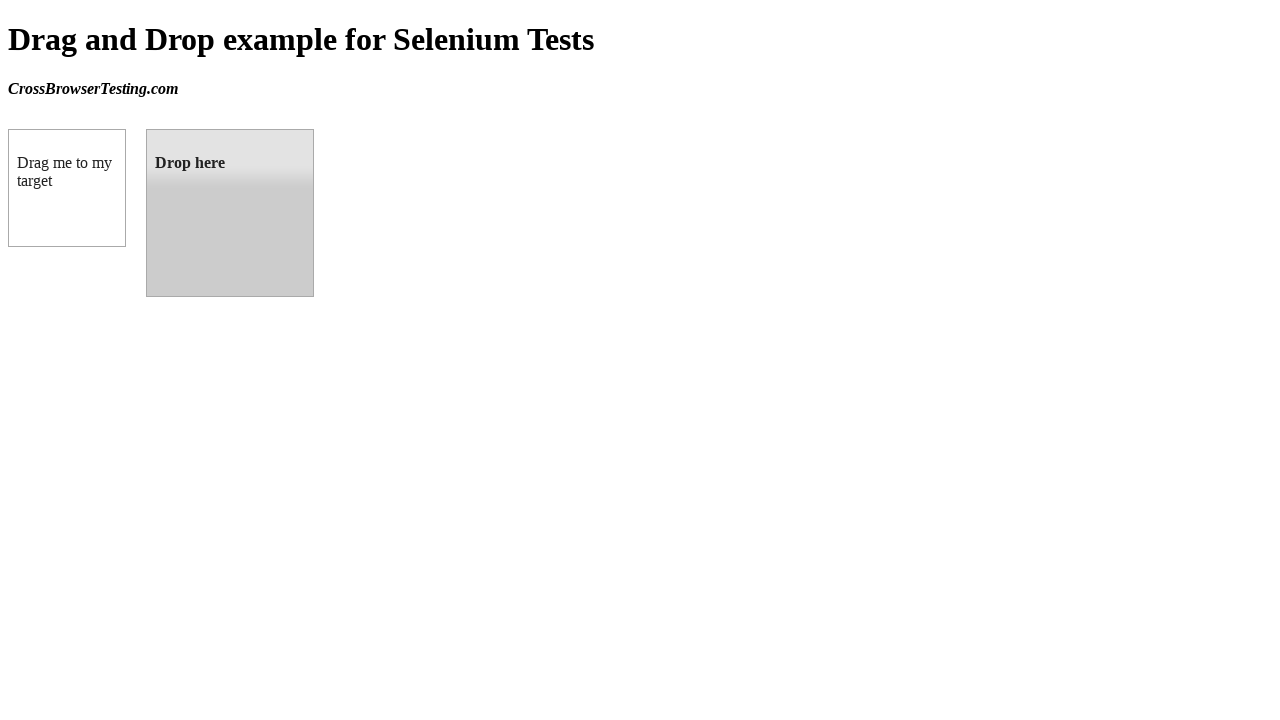

Retrieved bounding box for source element
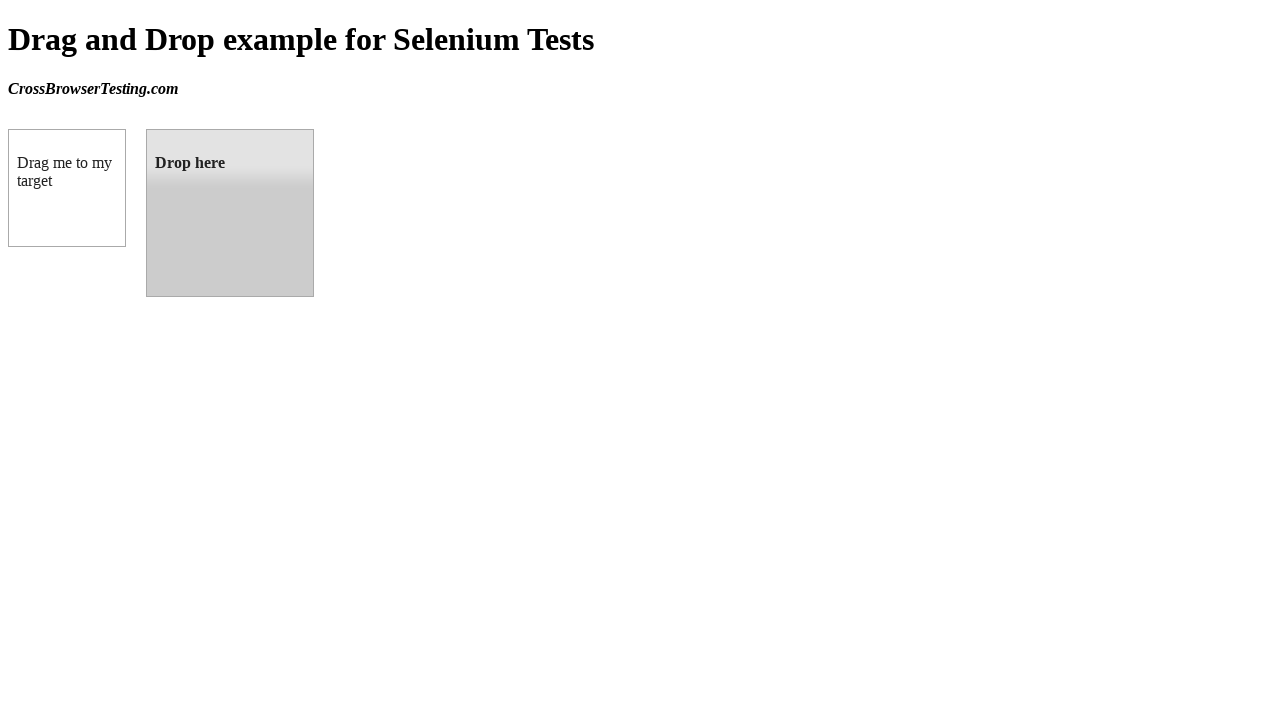

Retrieved bounding box for target element
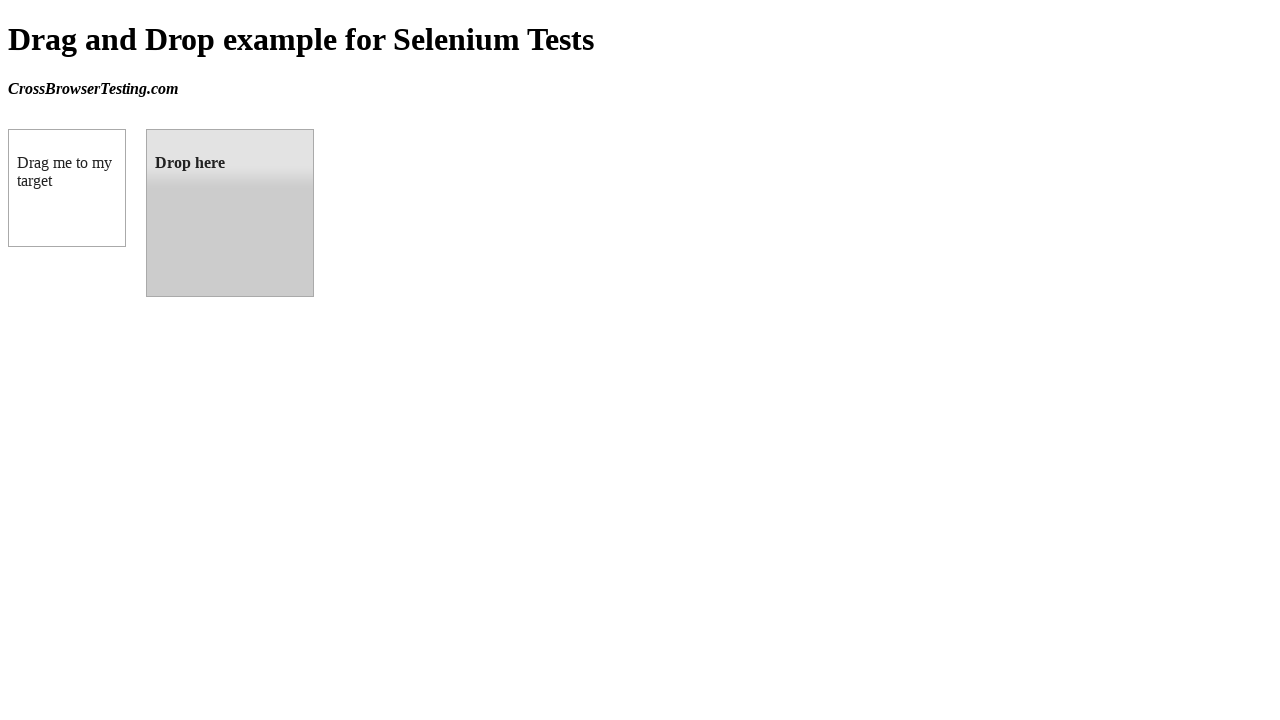

Moved mouse to center of source element at (67, 188)
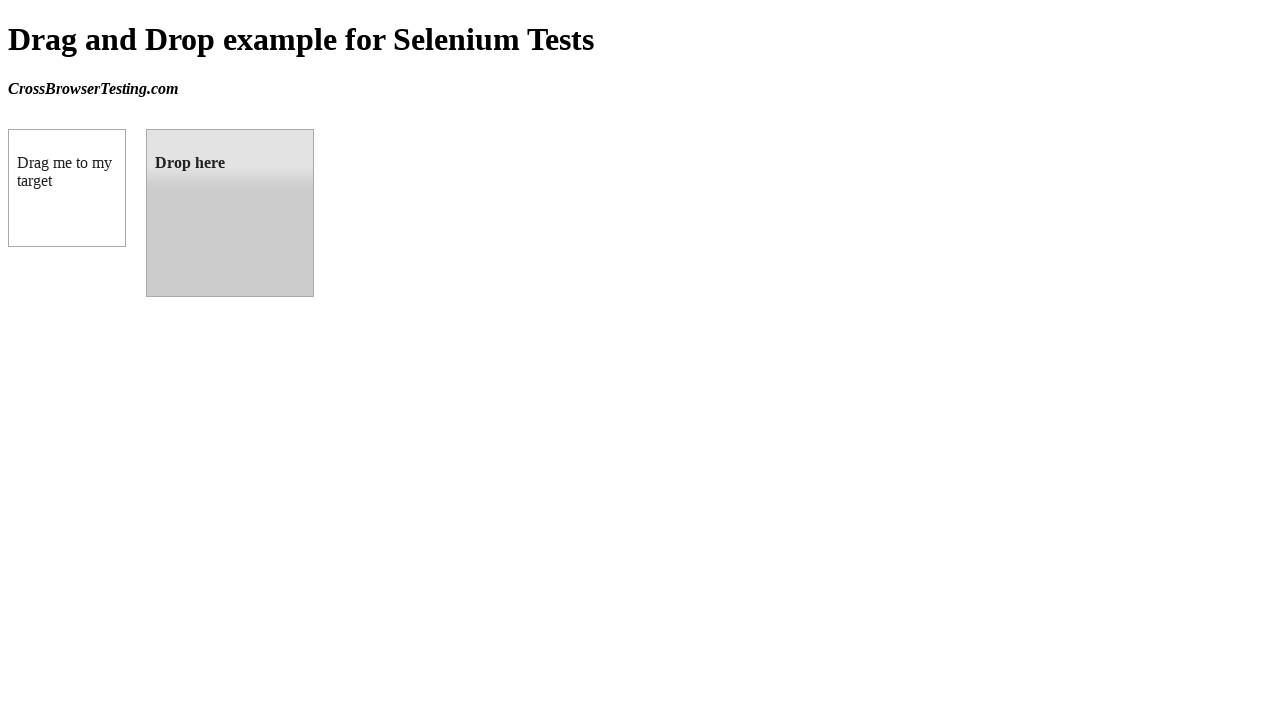

Pressed and held mouse button down at (67, 188)
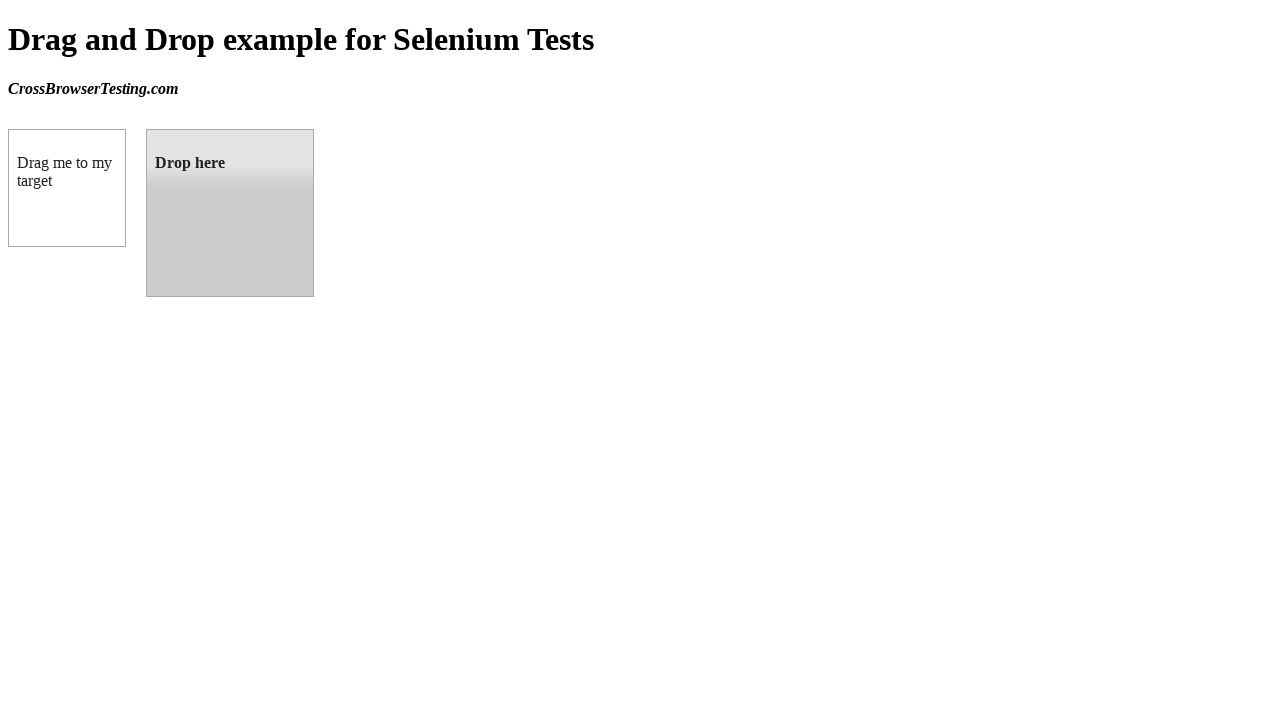

Moved mouse to center of target element while holding button at (230, 213)
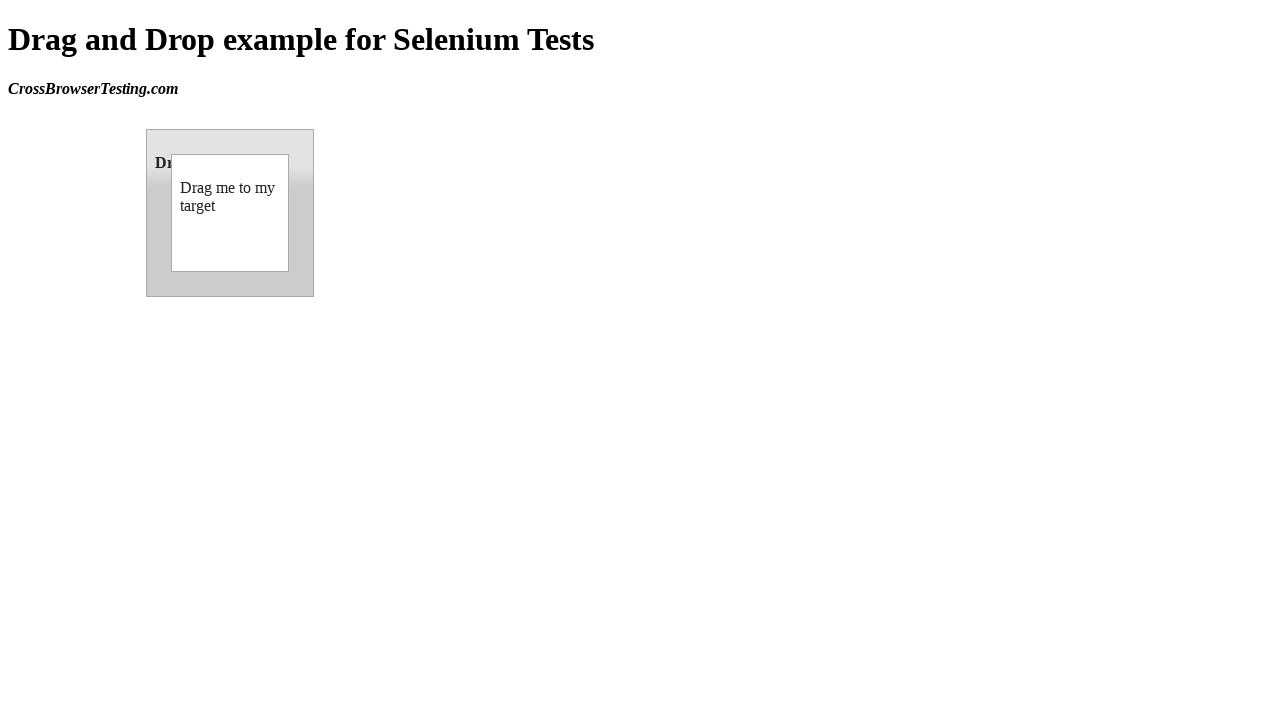

Released mouse button to complete drag-and-drop at (230, 213)
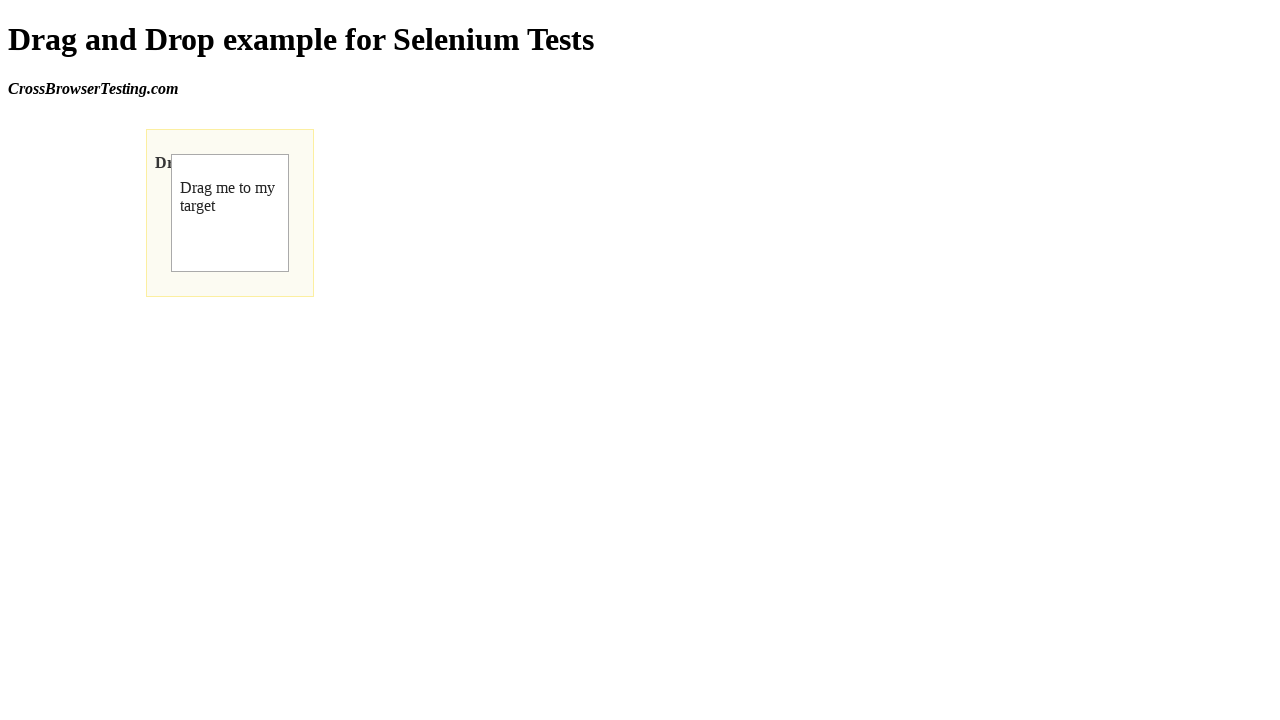

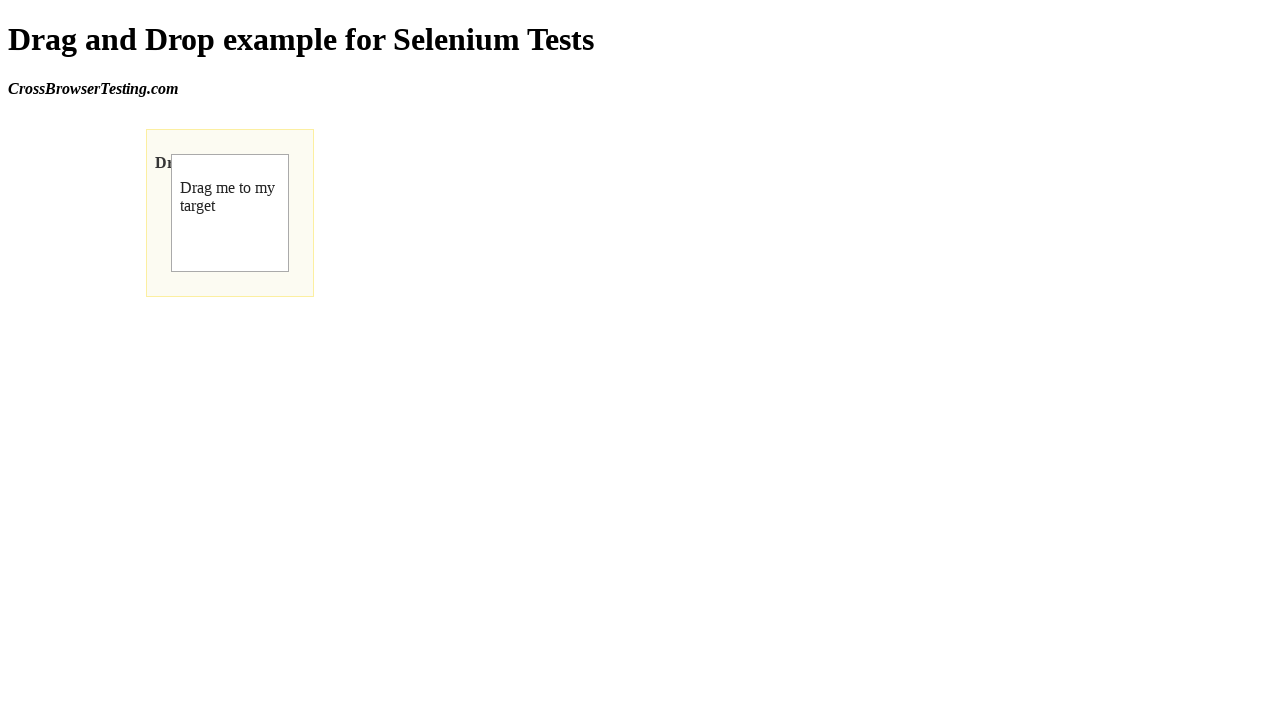